Tests clicking on a growing button element on a challenge page and verifies that the "Event Triggered" status message appears after clicking.

Starting URL: https://testpages.herokuapp.com/styled/challenges/growing-clickable.html

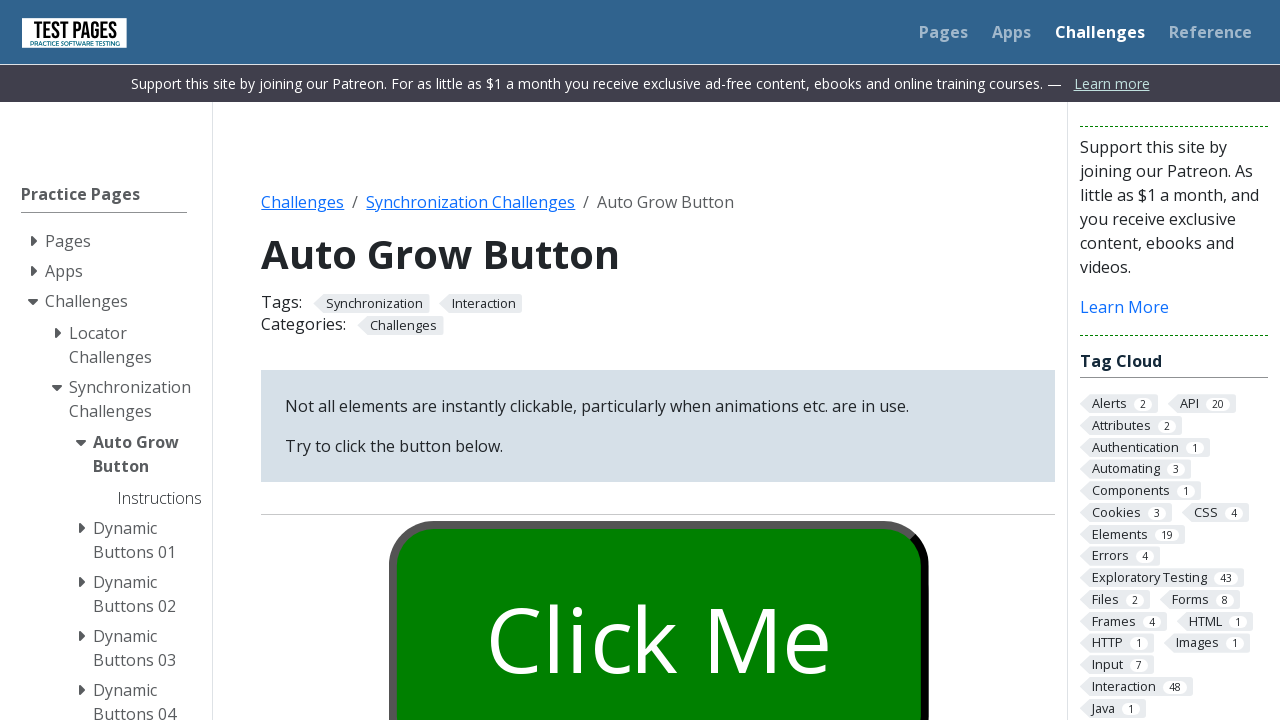

Waited 4 seconds for grow button to become clickable
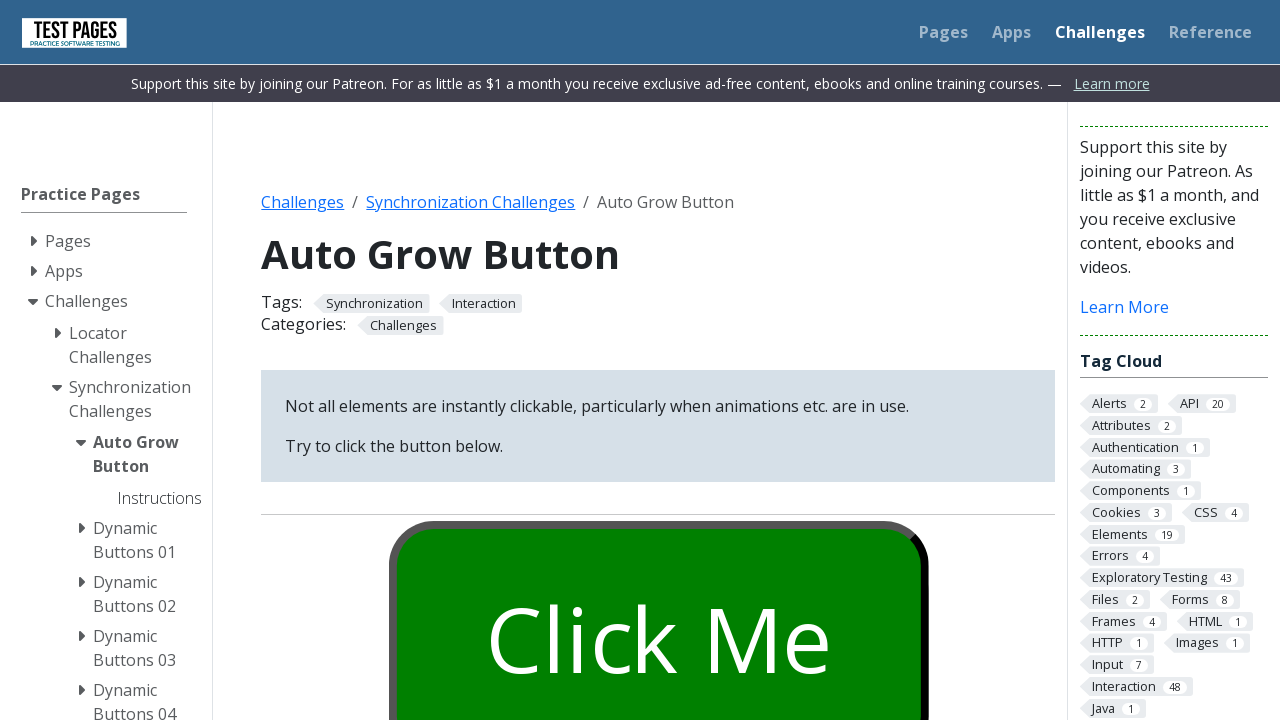

Clicked the growing button element at (658, 600) on #growbutton
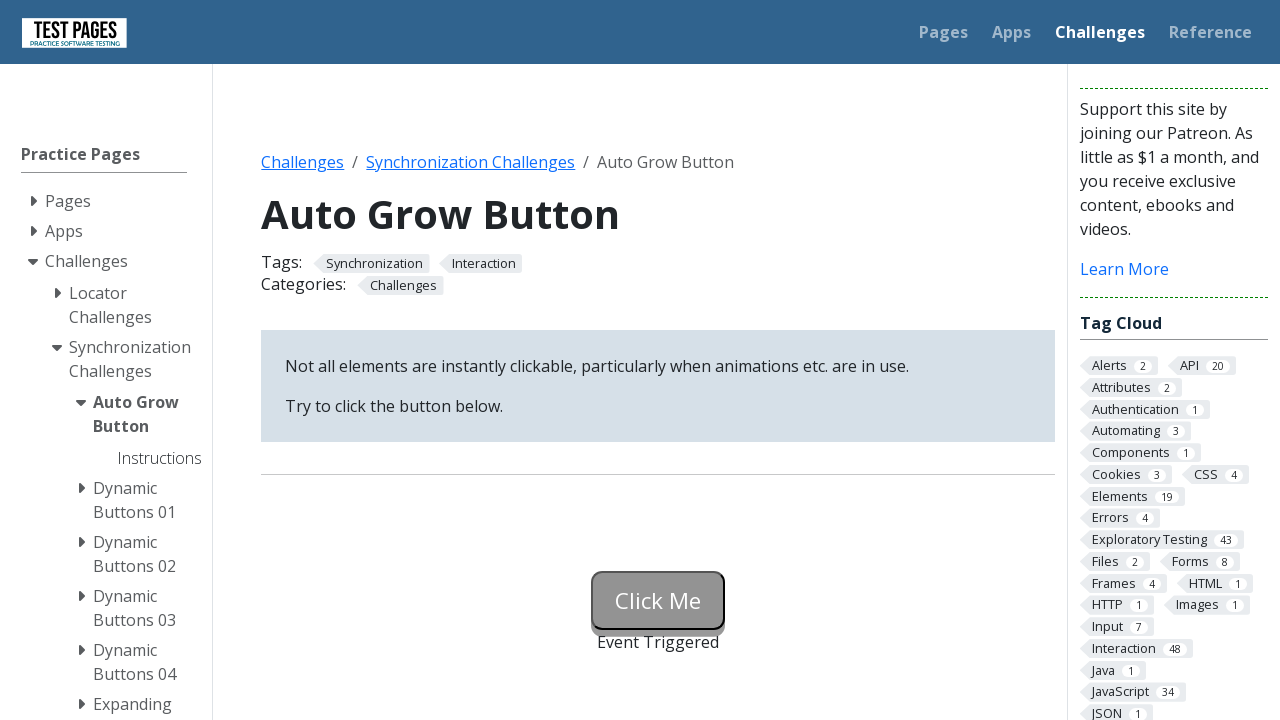

Retrieved 'Event Triggered' status message text
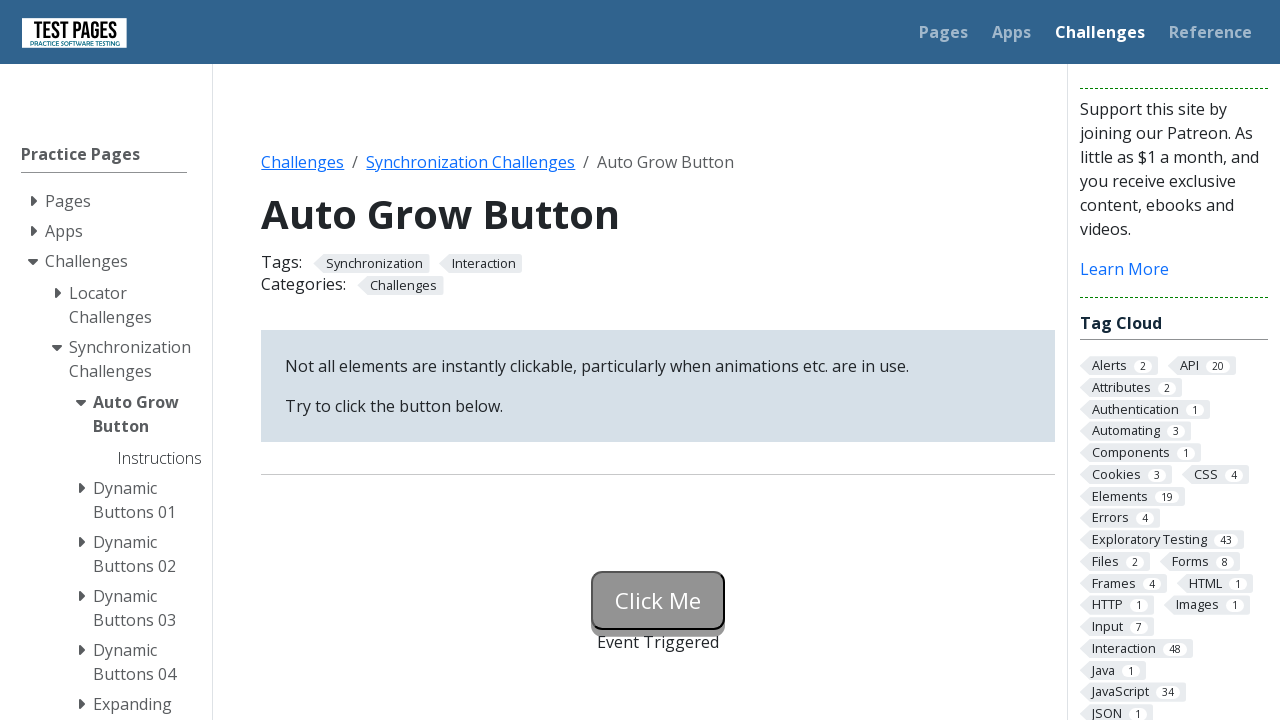

Verified that status message shows 'Event Triggered'
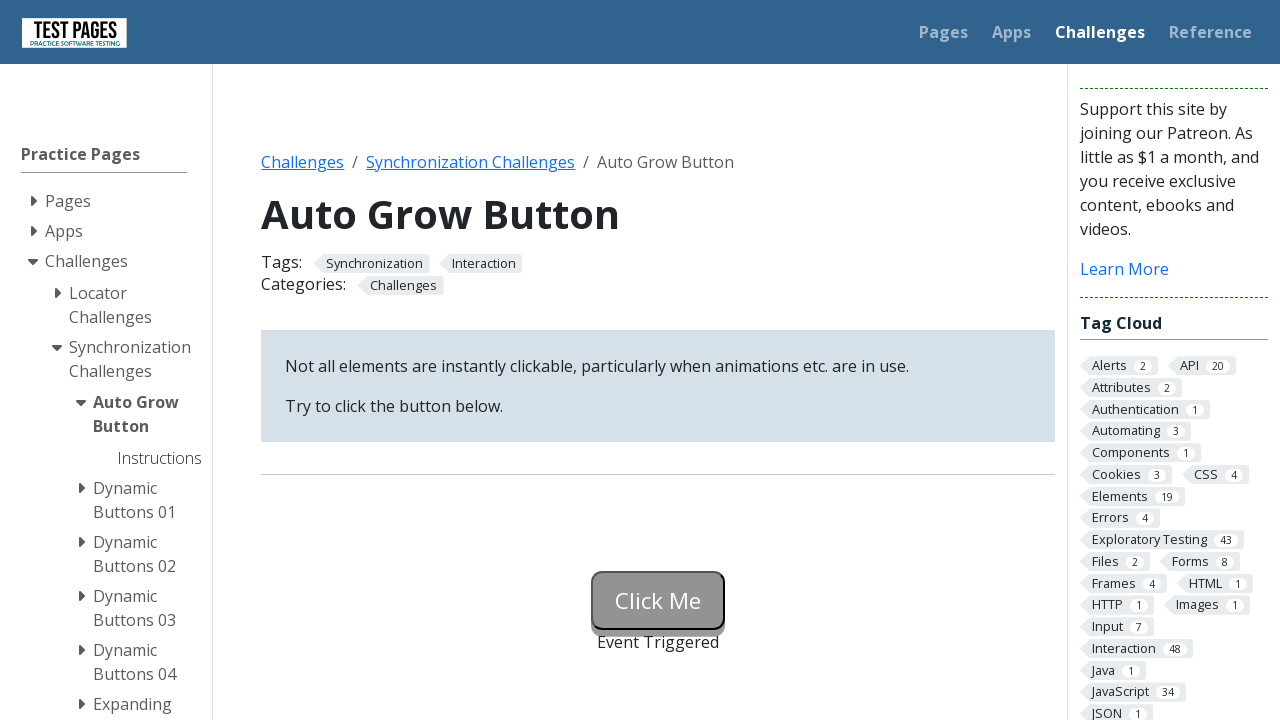

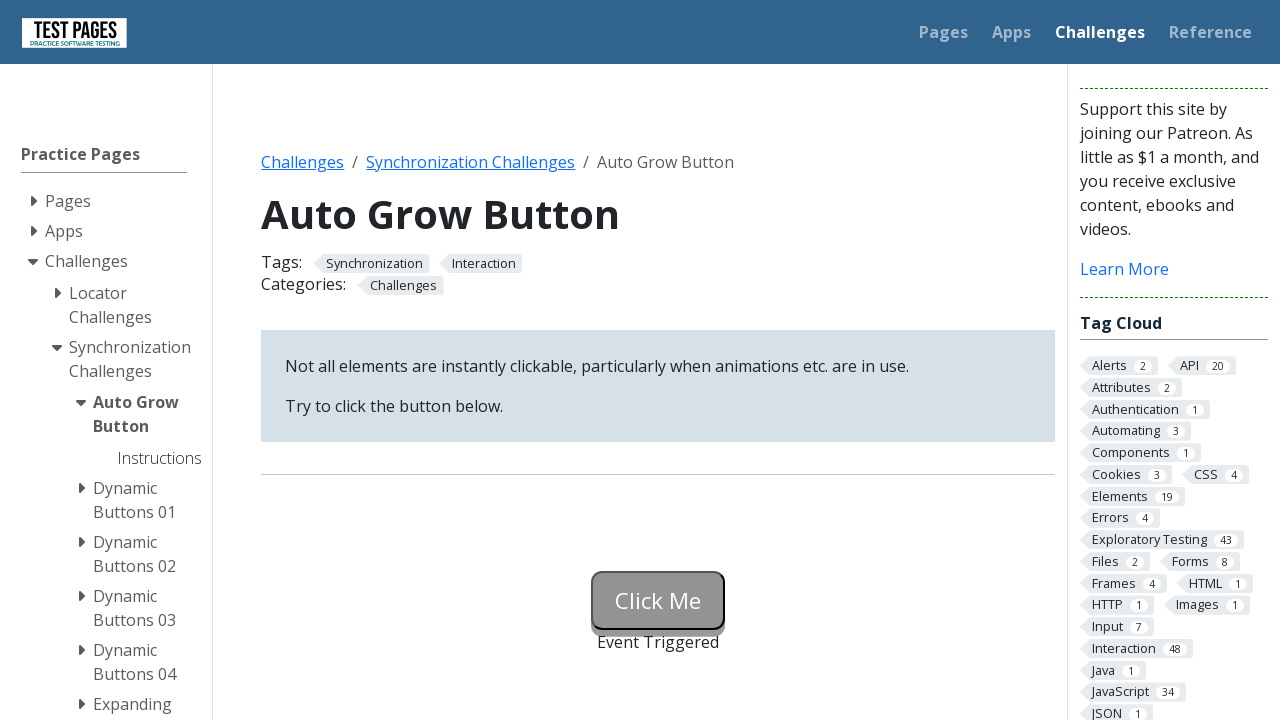